Tests the Add/Remove Elements functionality by clicking the Add button to create a Remove button, verifying it's visible, clicking Remove, and then verifying the page title text is still displayed.

Starting URL: https://testotomasyonu.com/addremove/

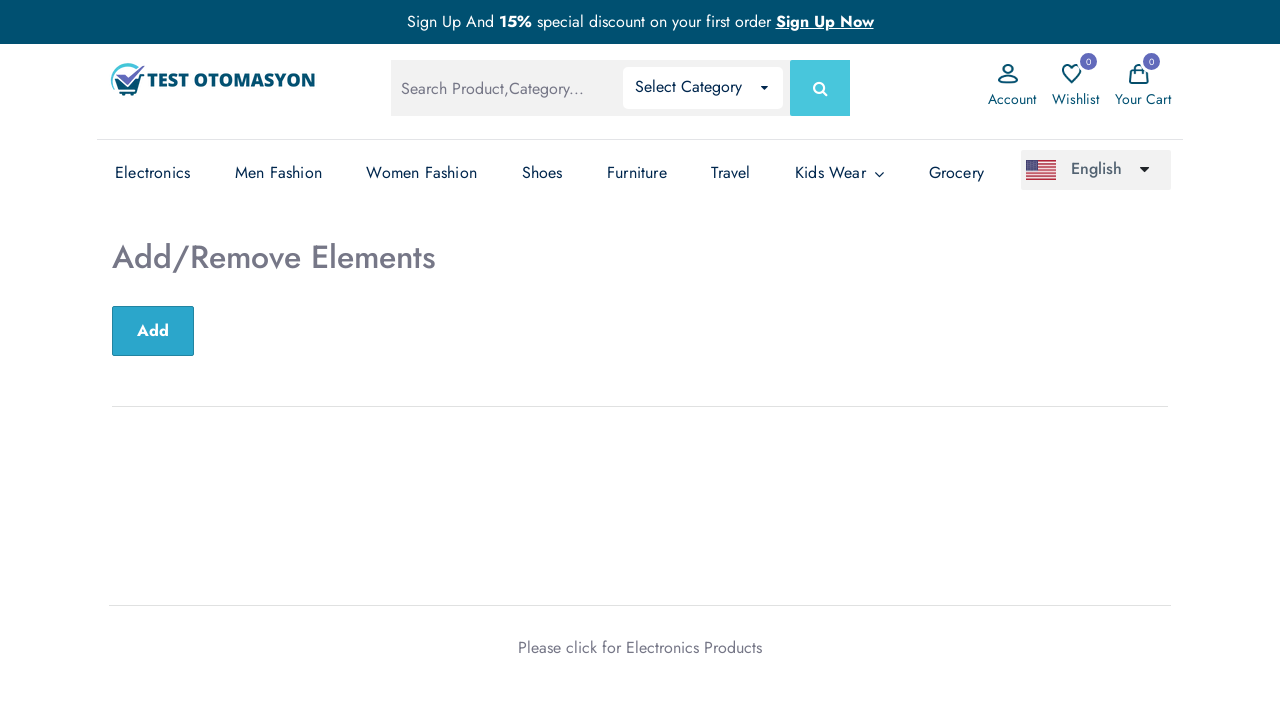

Clicked the Add button to create a Remove button at (153, 331) on xpath=//*[text()='Add']
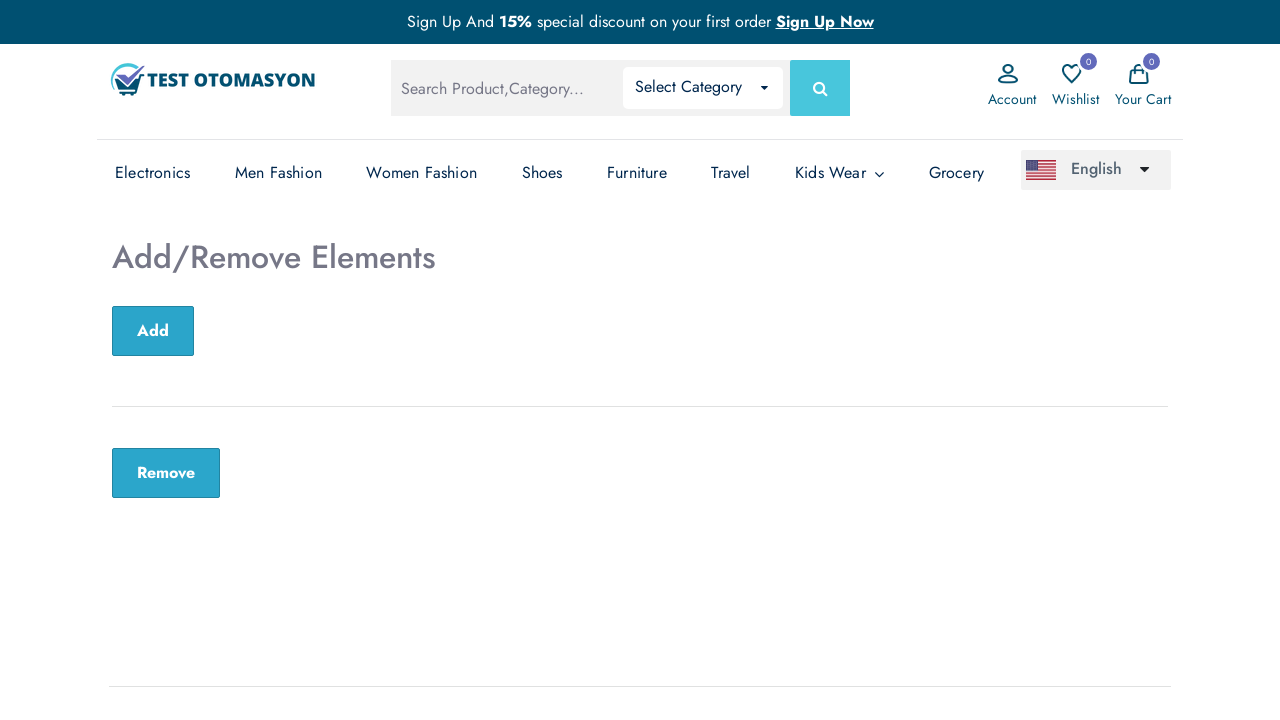

Verified Remove button is visible
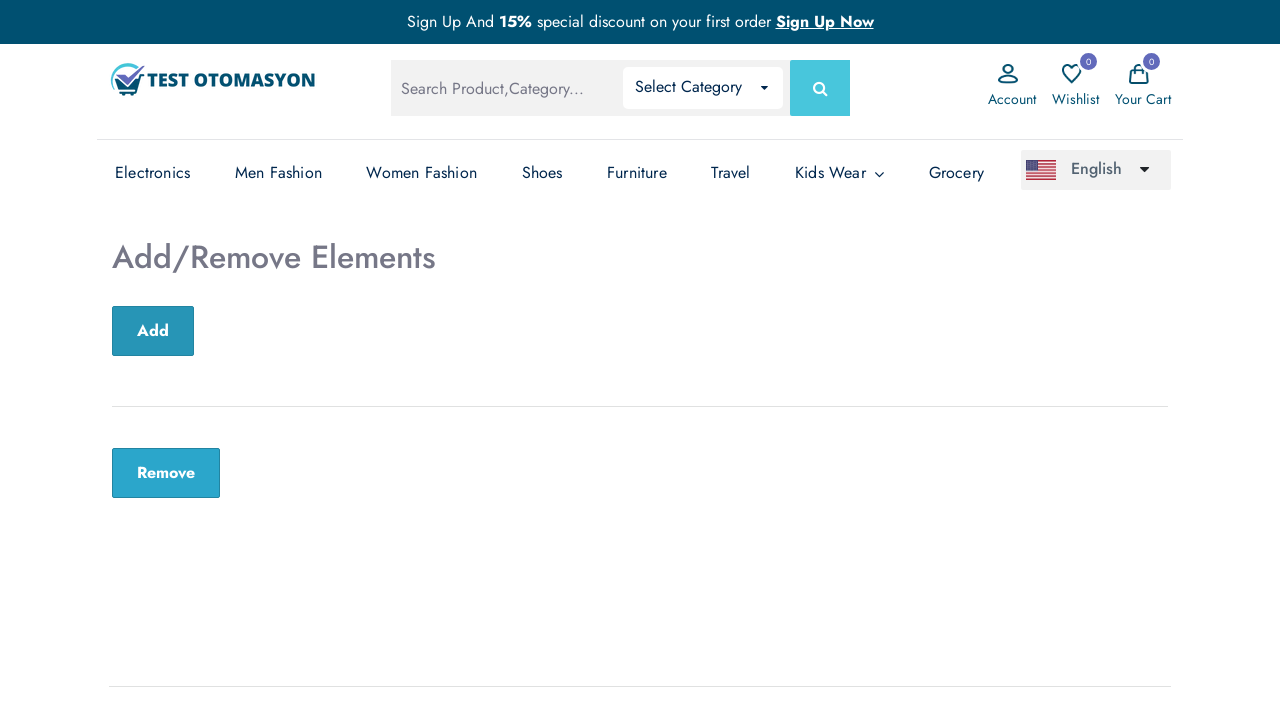

Clicked the Remove button at (166, 473) on xpath=//*[text()='Remove']
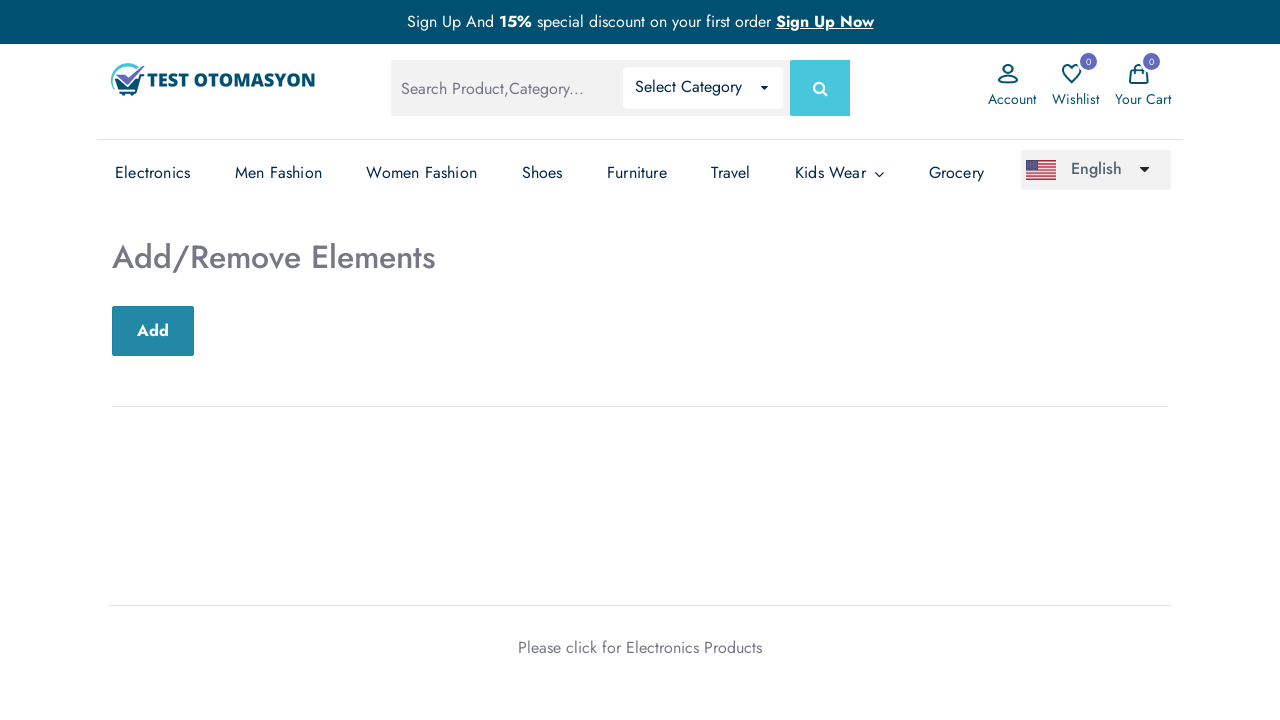

Verified 'Add/Remove Elements' page title text is still displayed
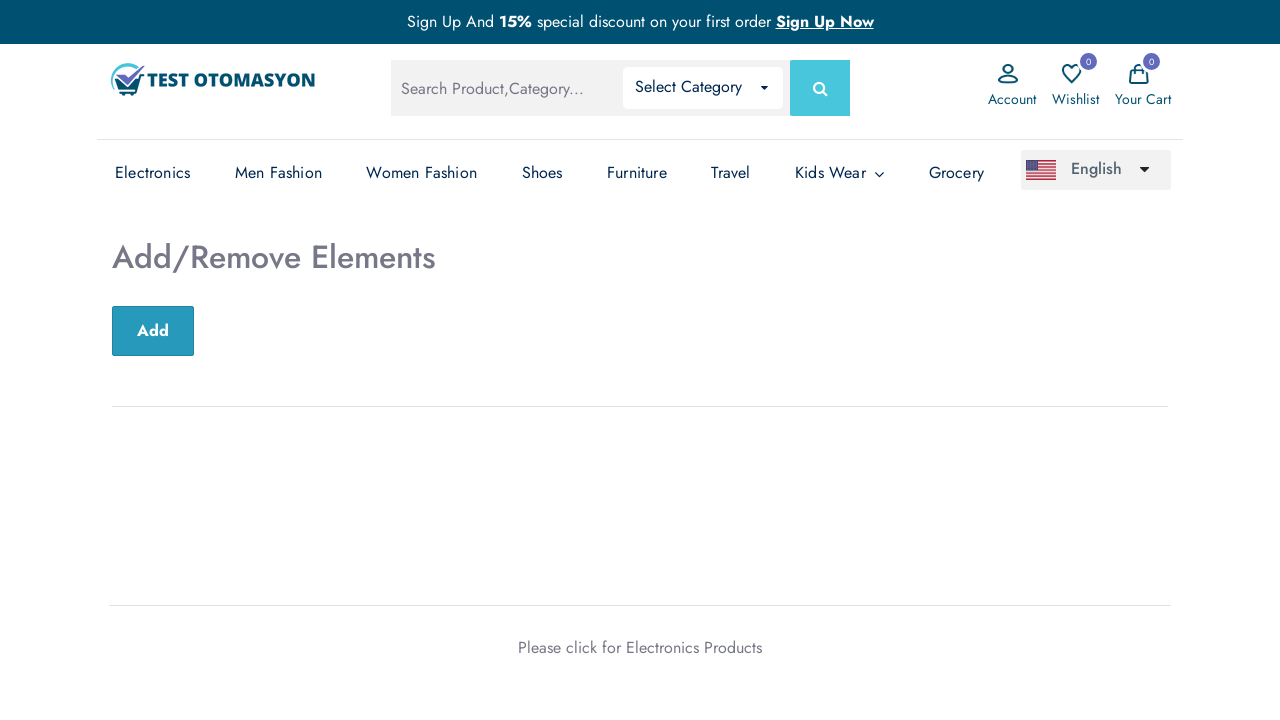

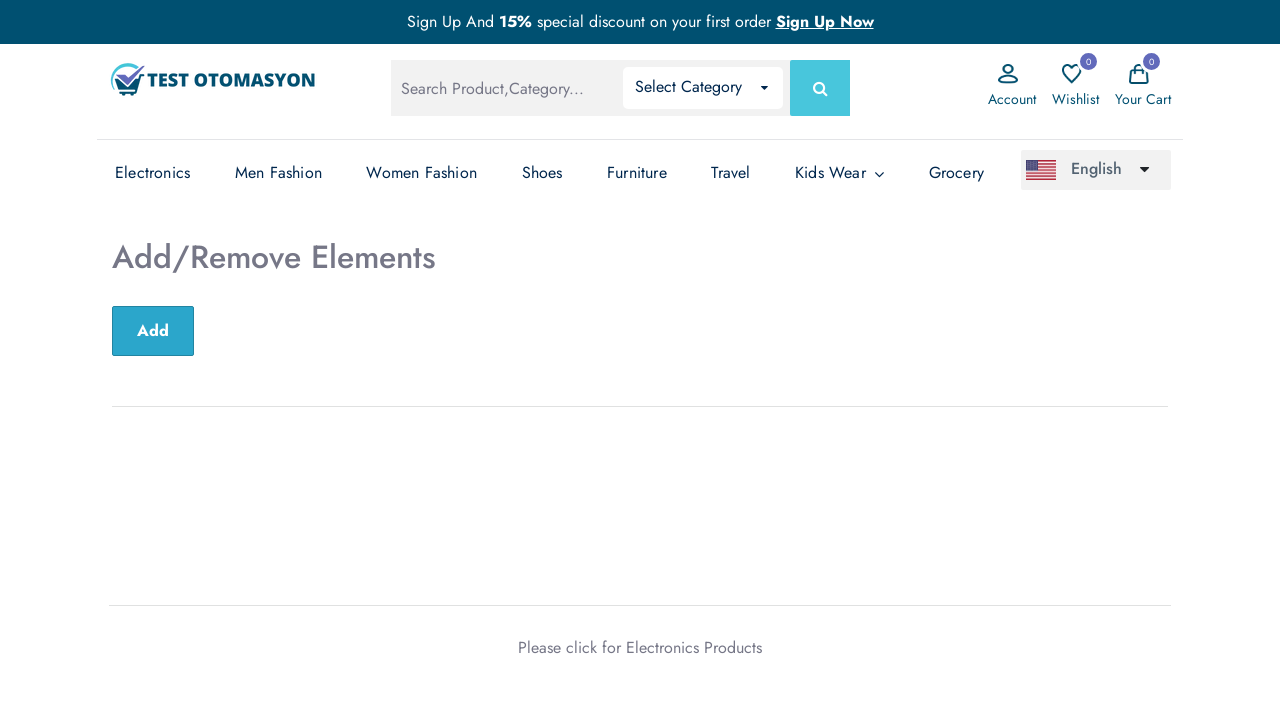